Tests clicking on an AJAX-triggered button and then clicking on the success element, demonstrating slow test handling.

Starting URL: http://uitestingplayground.com/ajax

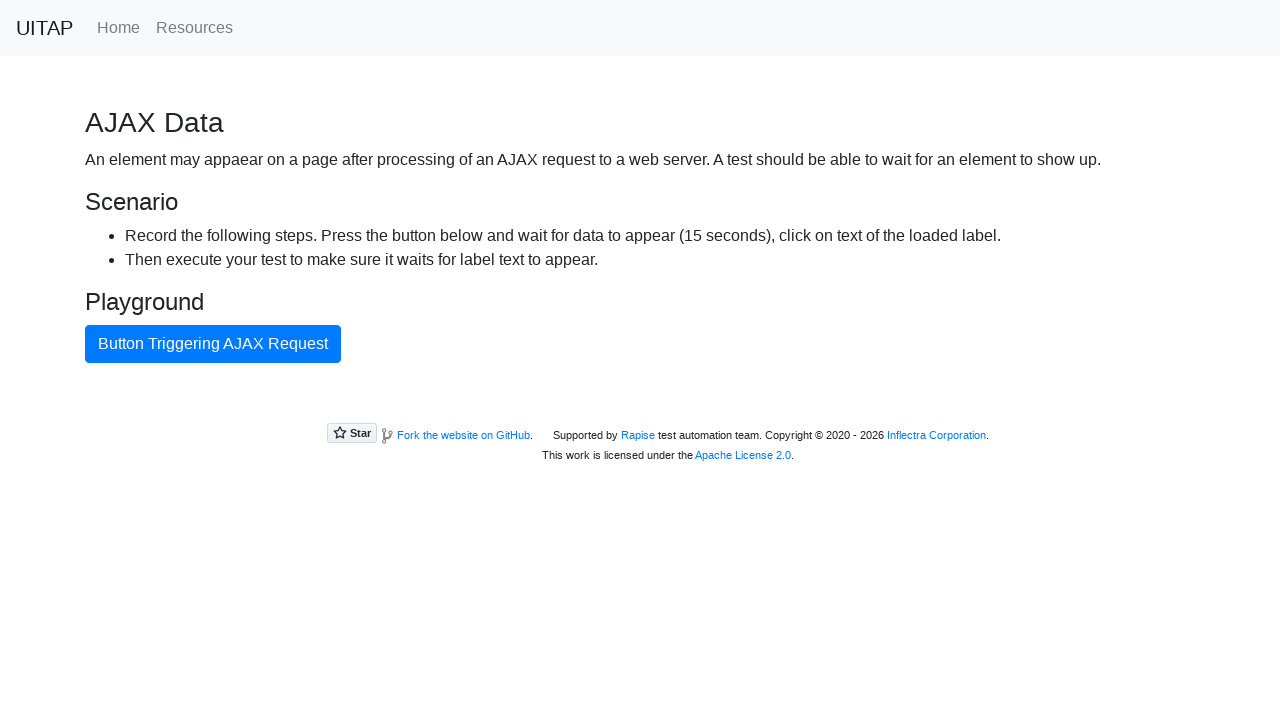

Clicked button triggering AJAX request at (213, 344) on internal:text="Button Triggering AJAX Request"i
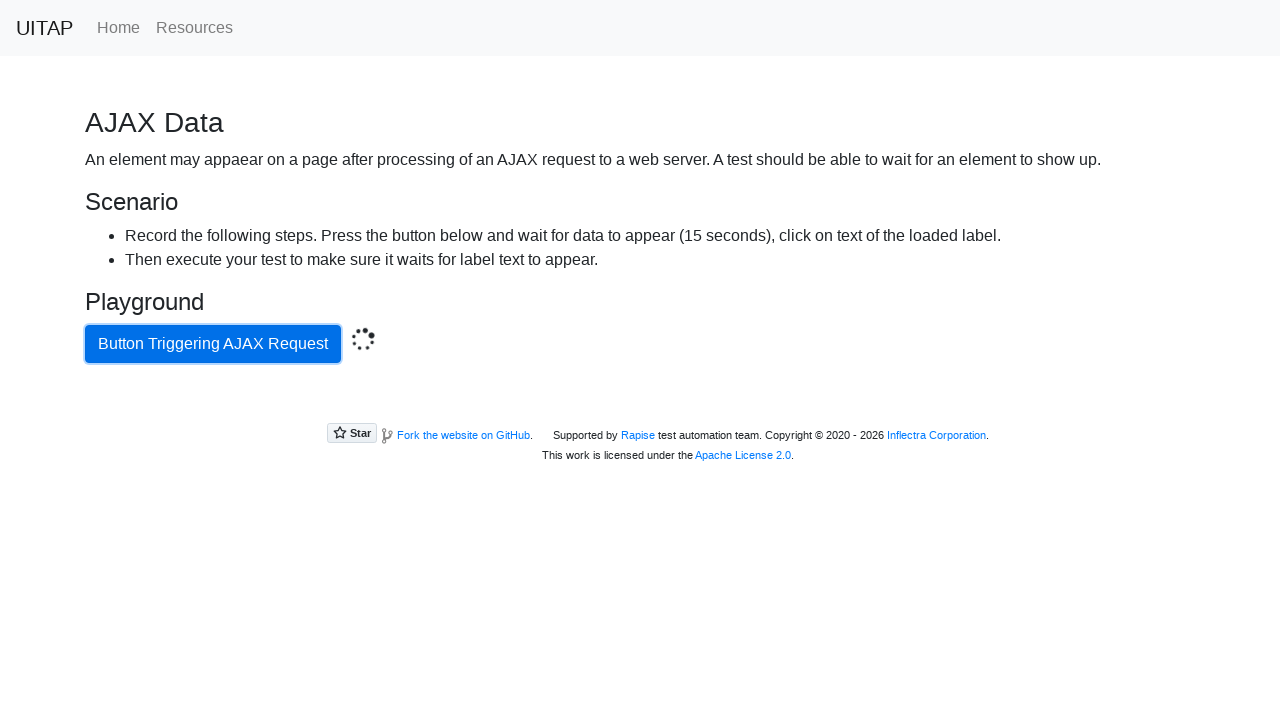

Clicked success element after AJAX response with 16 second timeout at (640, 405) on .bg-success
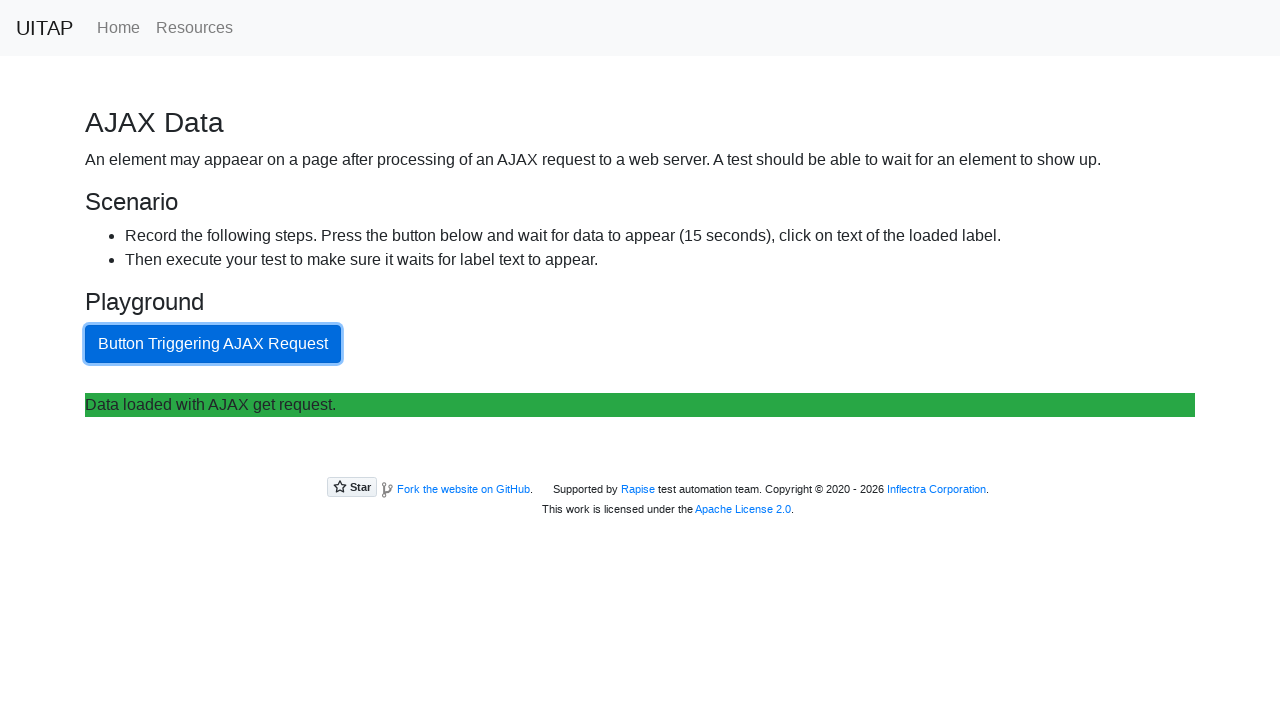

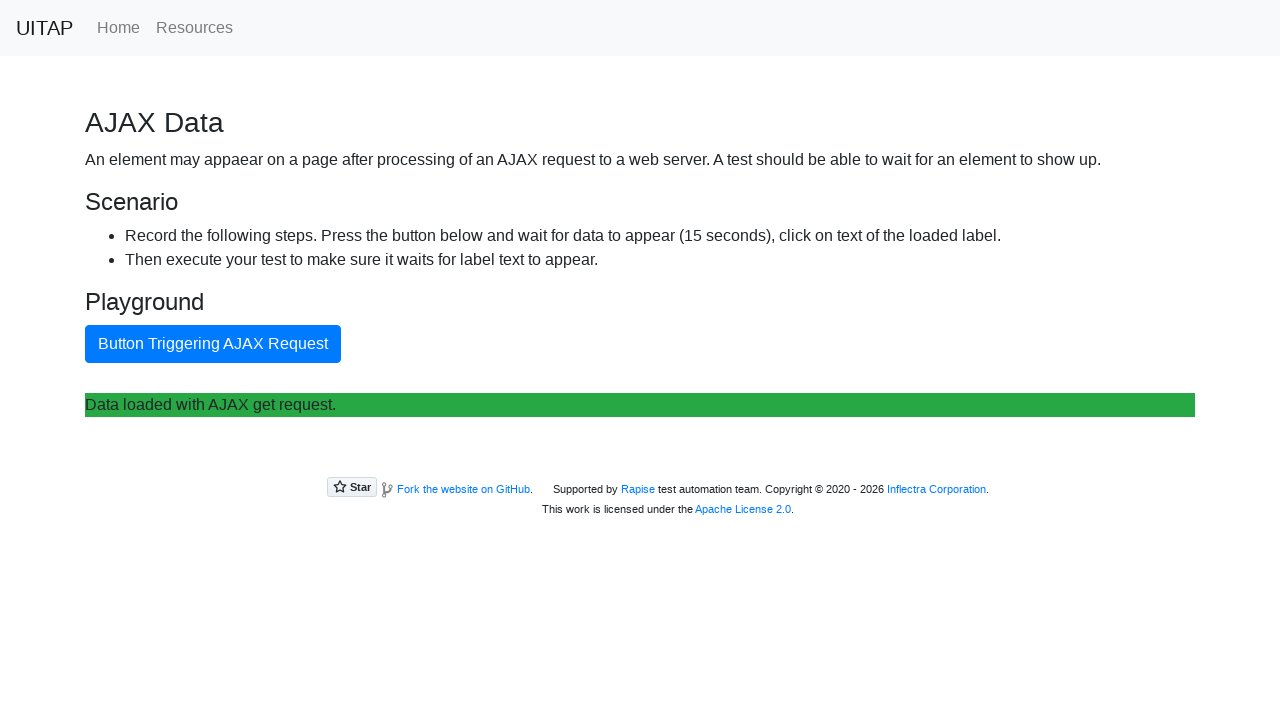